Tests filtering to display only active (uncompleted) items

Starting URL: https://demo.playwright.dev/todomvc

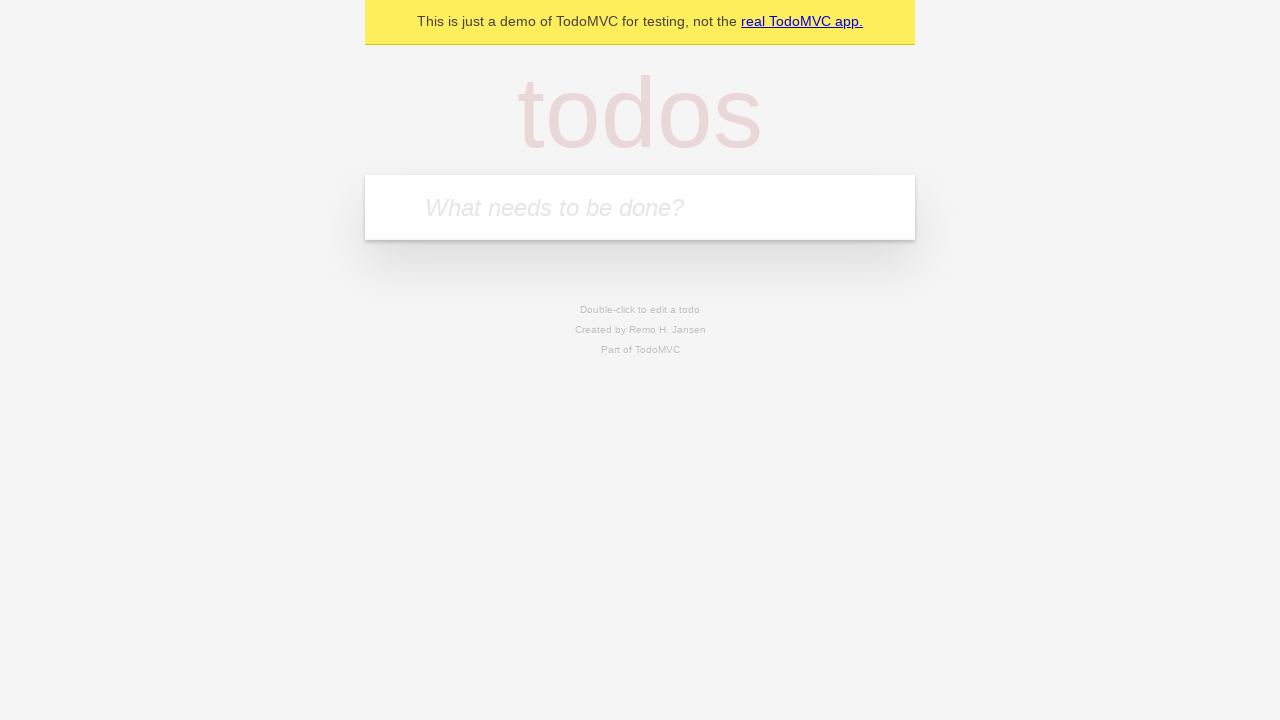

Filled todo input with 'buy some cheese' on internal:attr=[placeholder="What needs to be done?"i]
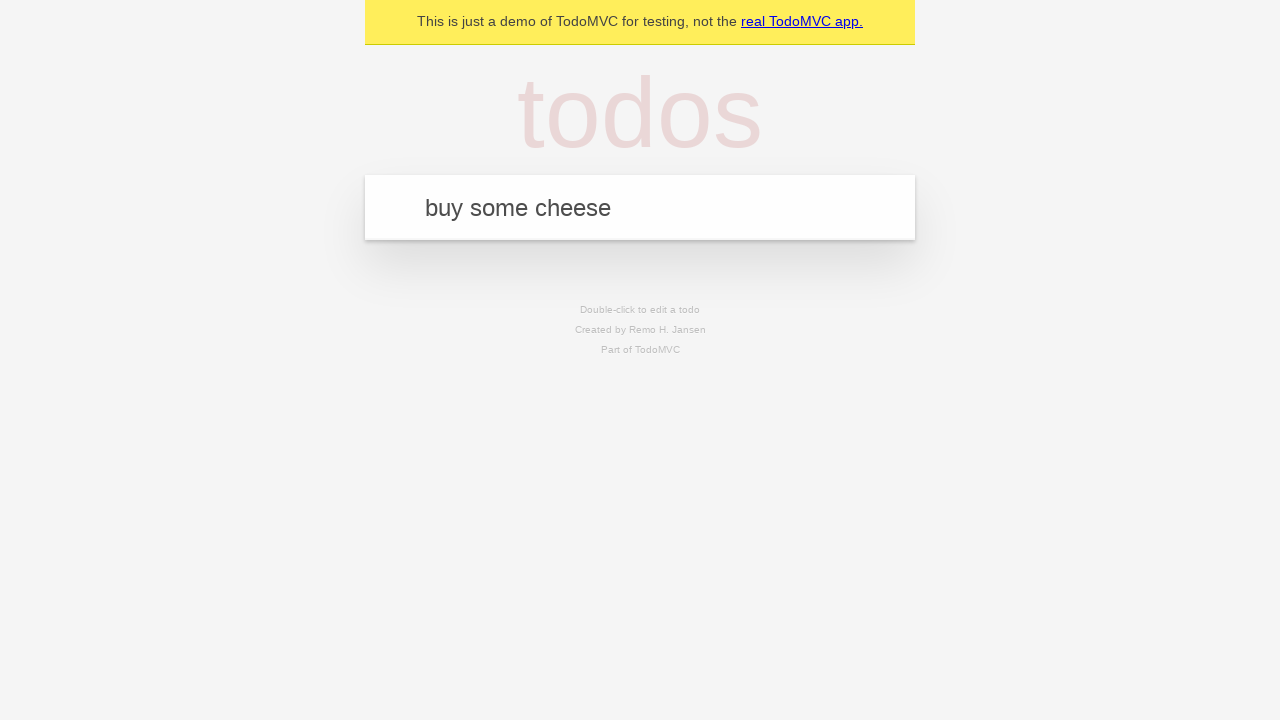

Pressed Enter to add first todo on internal:attr=[placeholder="What needs to be done?"i]
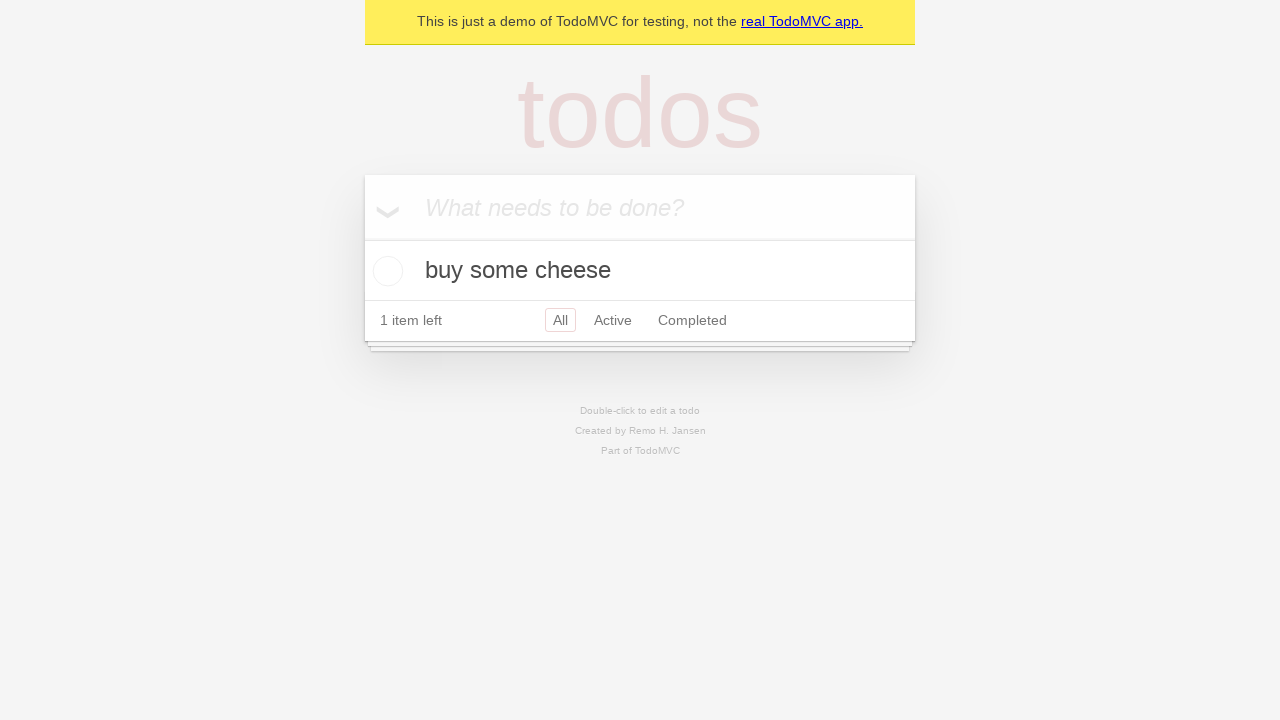

Filled todo input with 'feed the cat' on internal:attr=[placeholder="What needs to be done?"i]
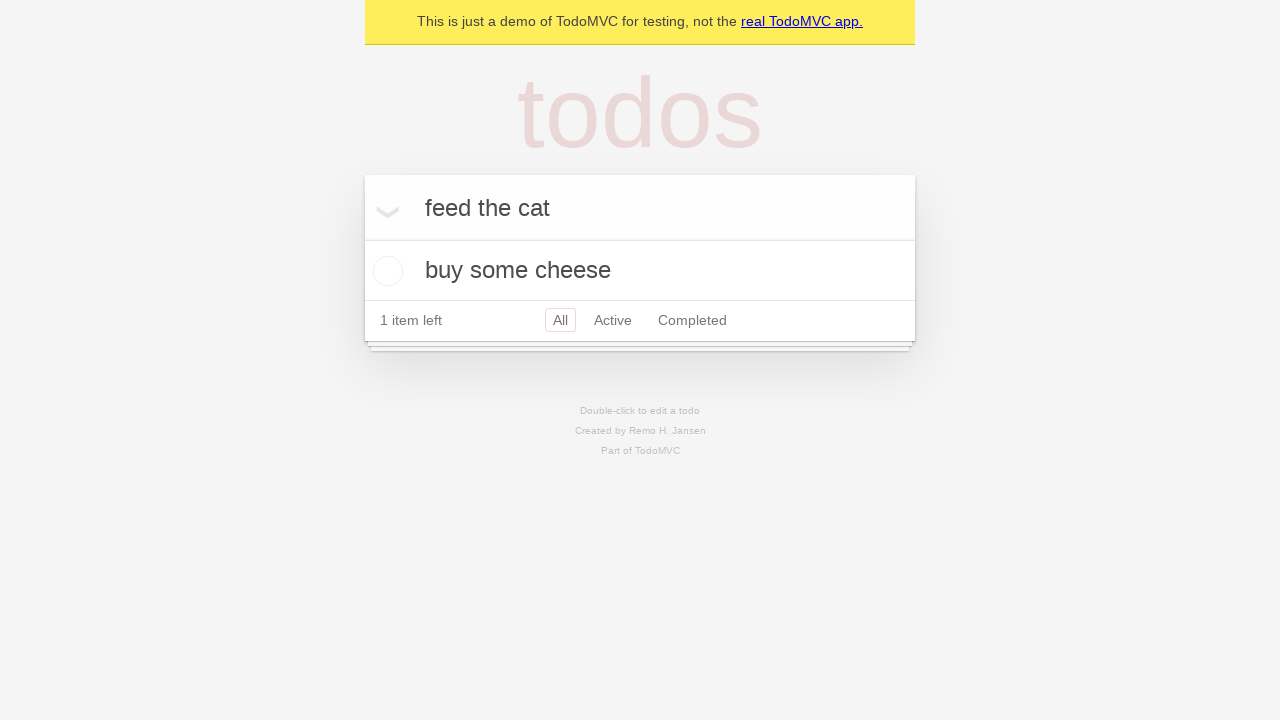

Pressed Enter to add second todo on internal:attr=[placeholder="What needs to be done?"i]
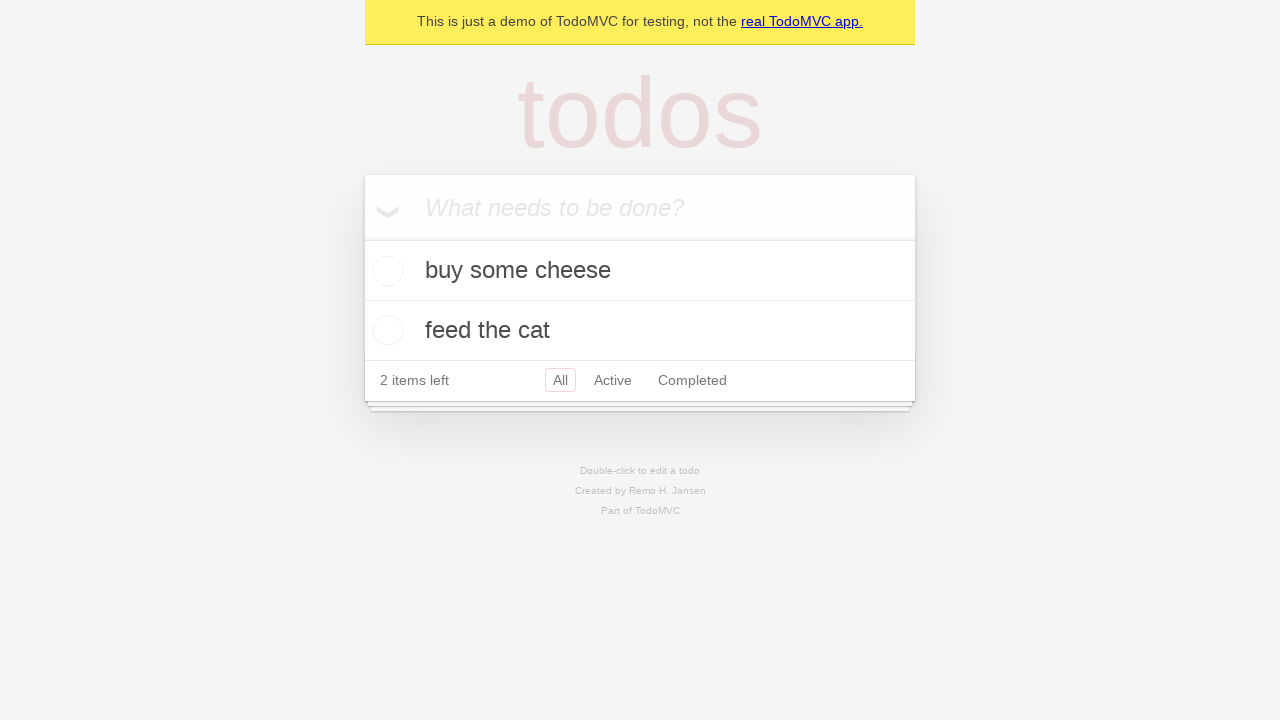

Filled todo input with 'book a doctors appointment' on internal:attr=[placeholder="What needs to be done?"i]
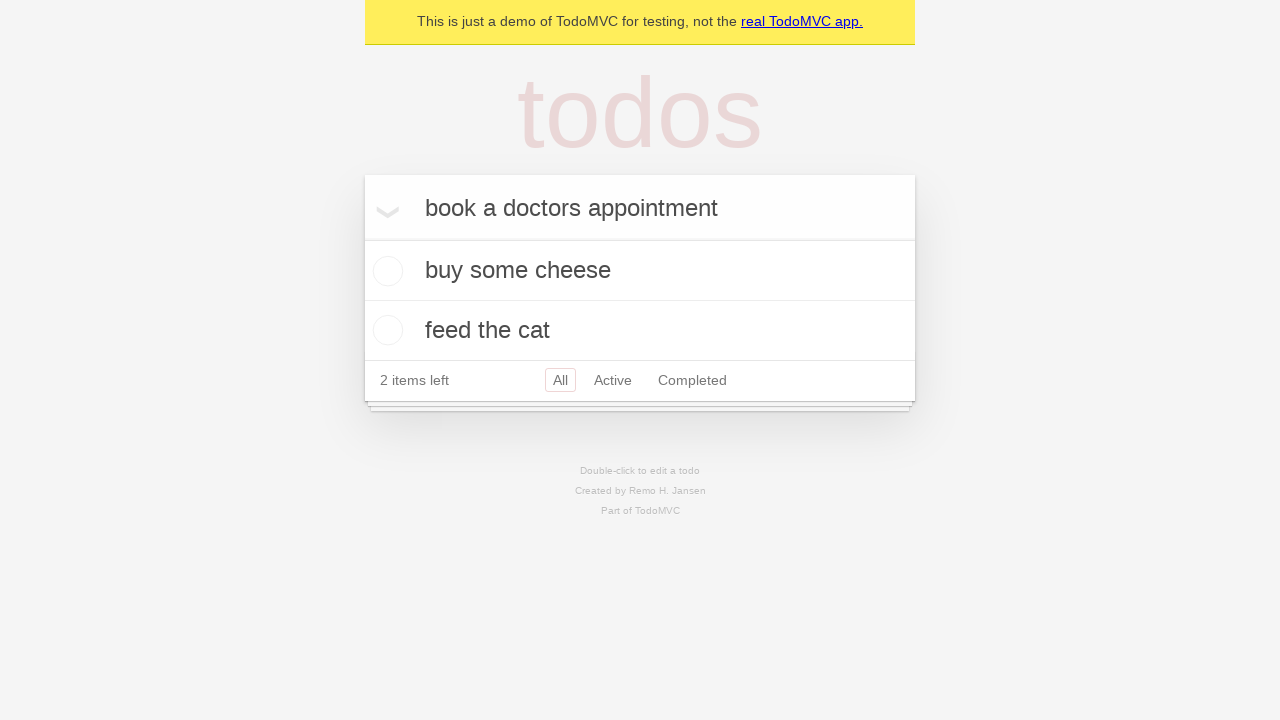

Pressed Enter to add third todo on internal:attr=[placeholder="What needs to be done?"i]
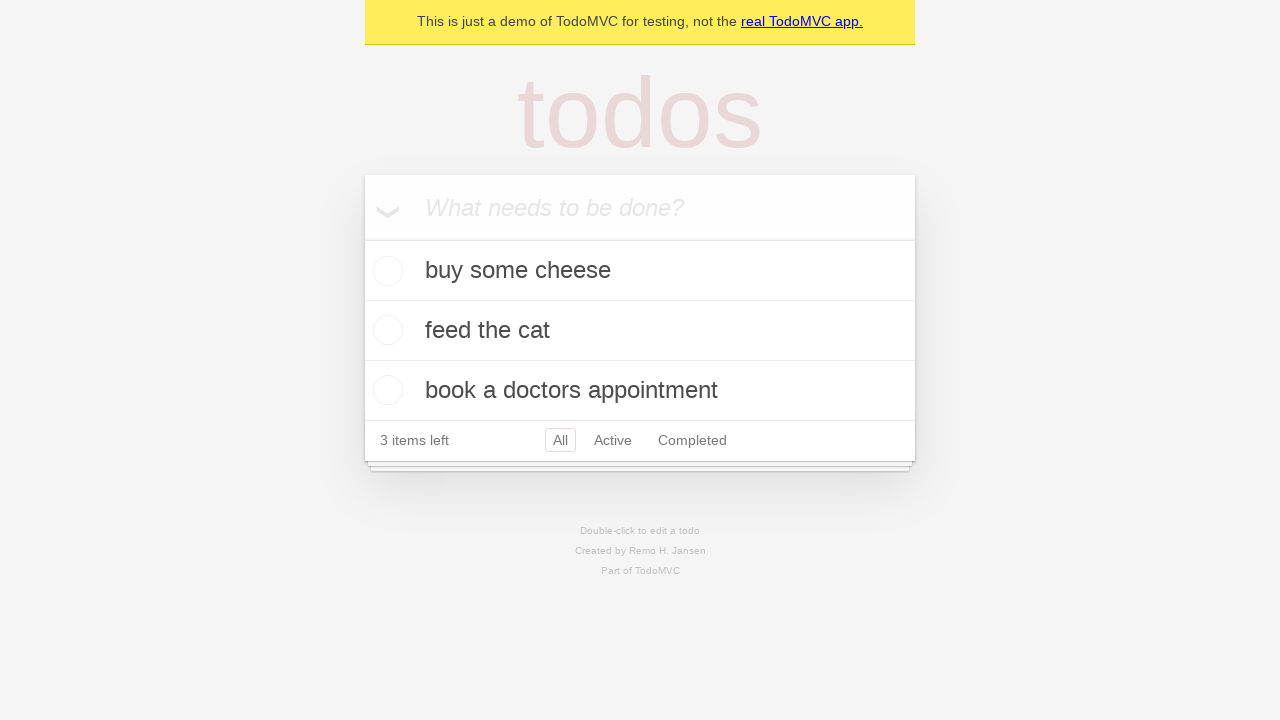

Waited for all todos to be stored in localStorage
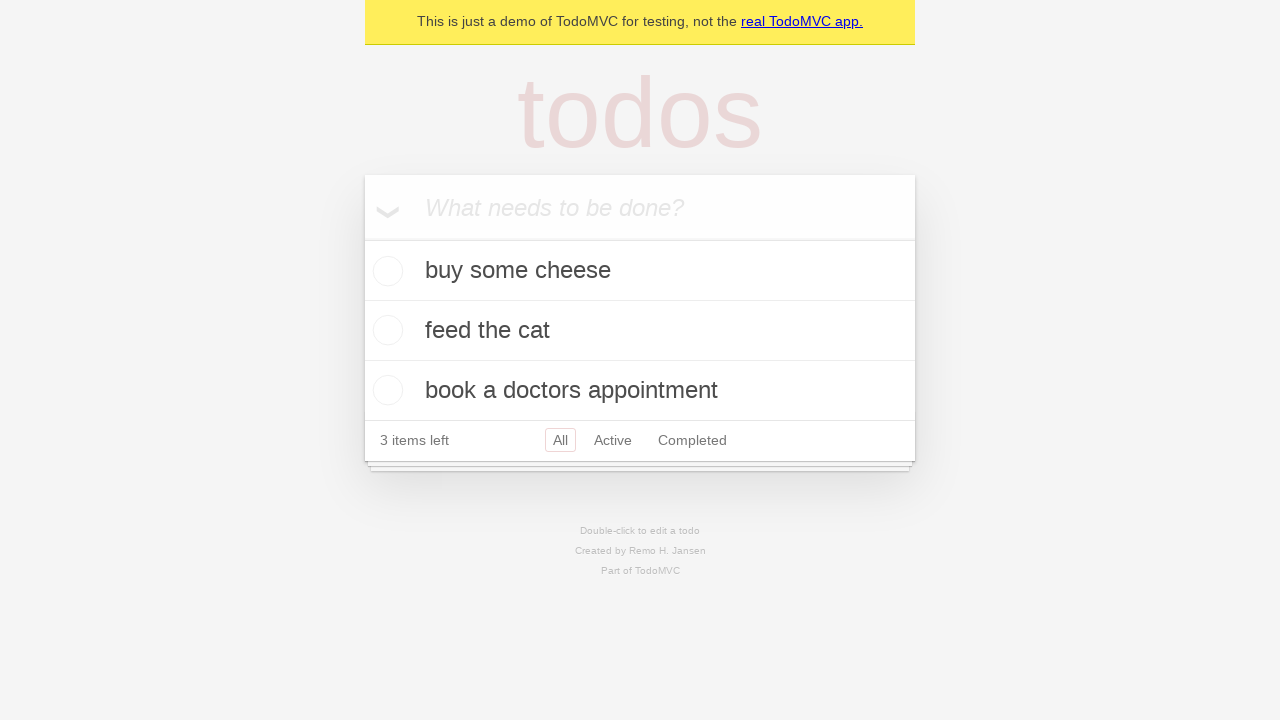

Checked the second todo item to mark it as completed at (385, 330) on internal:testid=[data-testid="todo-item"s] >> nth=1 >> internal:role=checkbox
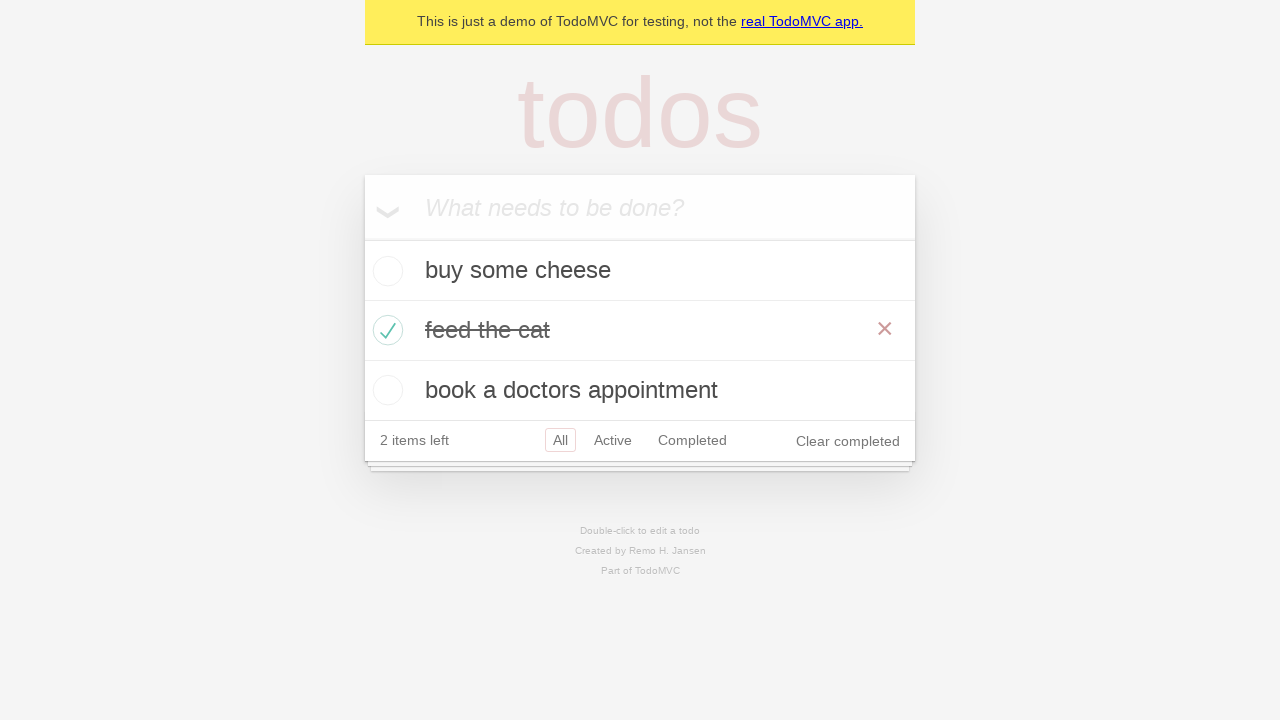

Waited for localStorage to reflect one completed todo
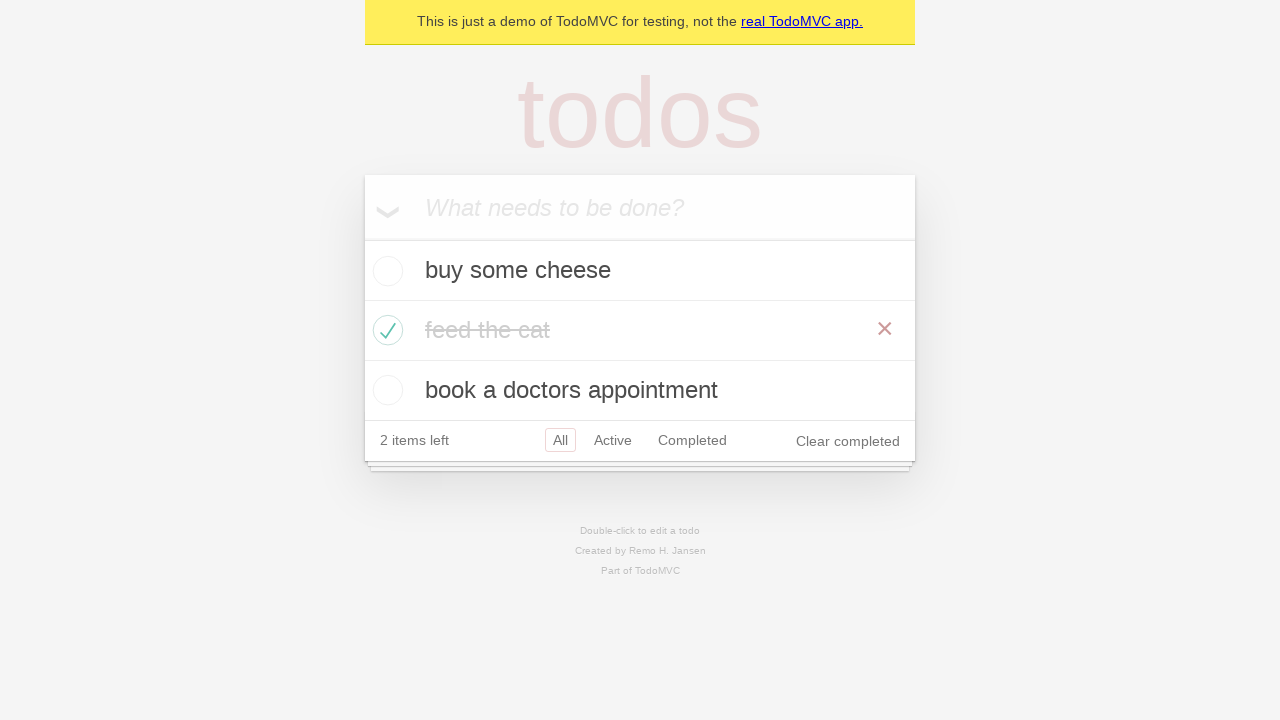

Clicked the Active filter to display only uncompleted todos at (613, 440) on internal:role=link[name="Active"i]
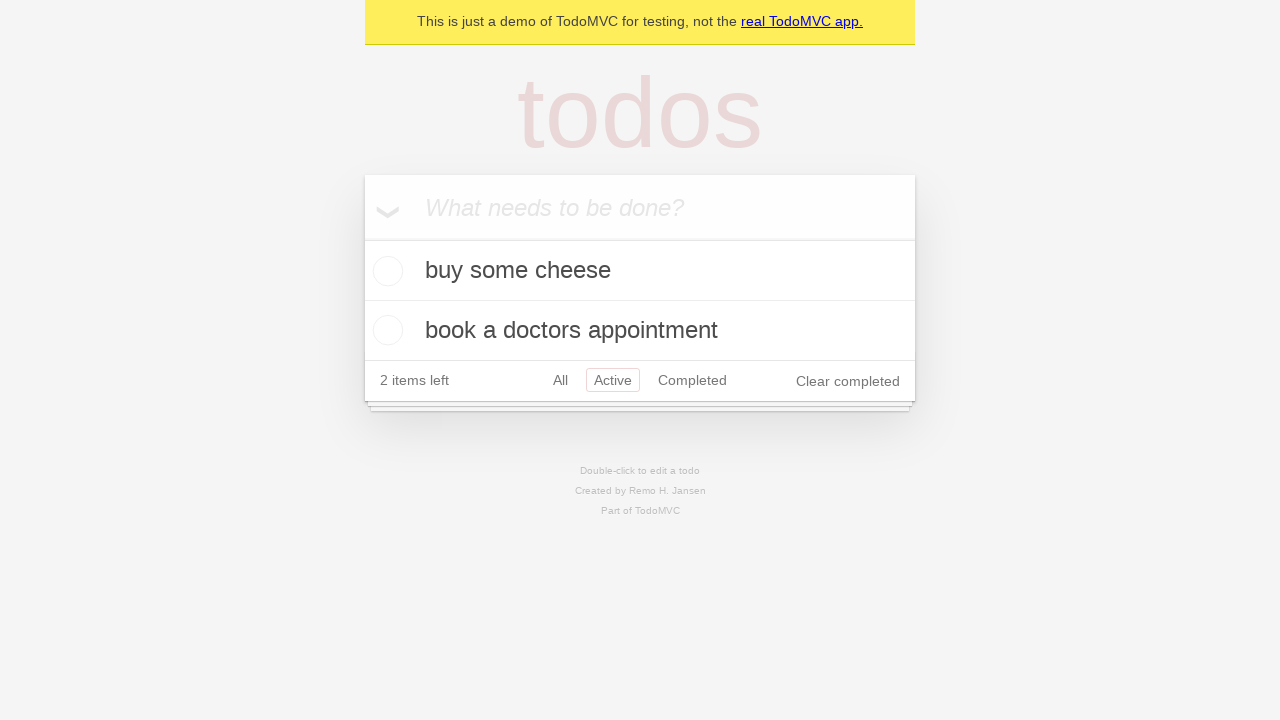

Waited for filtered todo list to load showing only active items
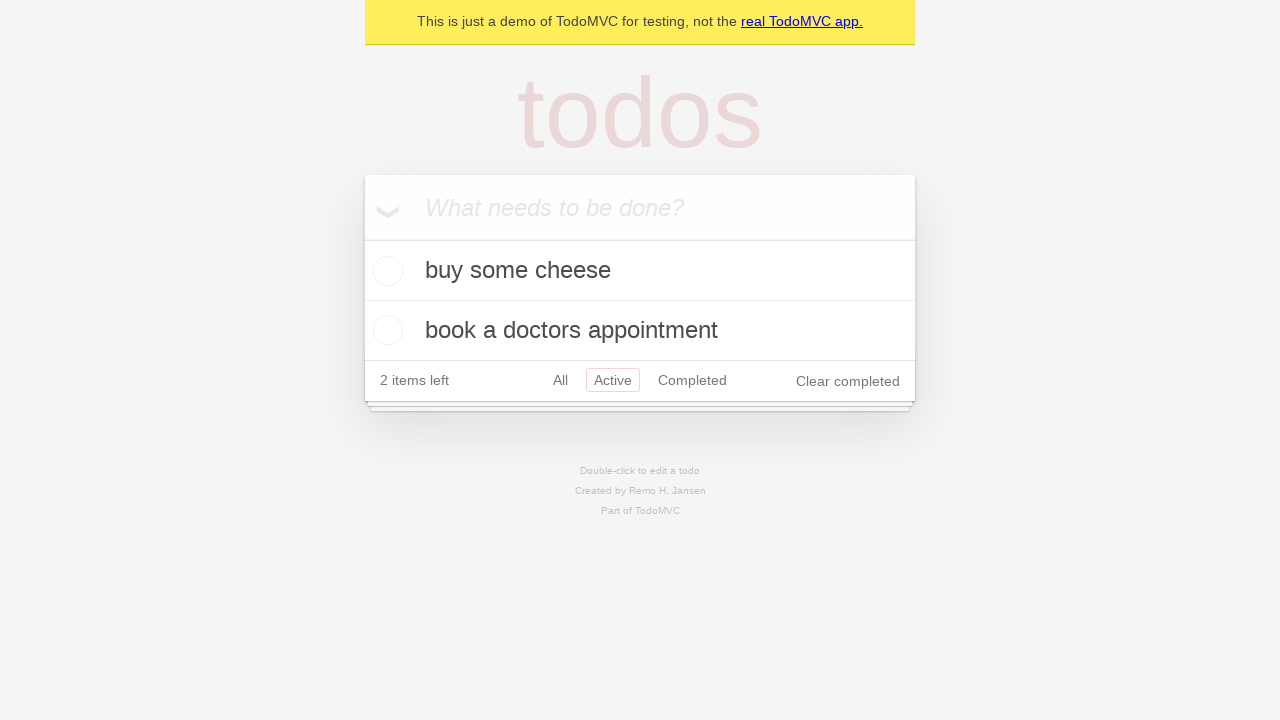

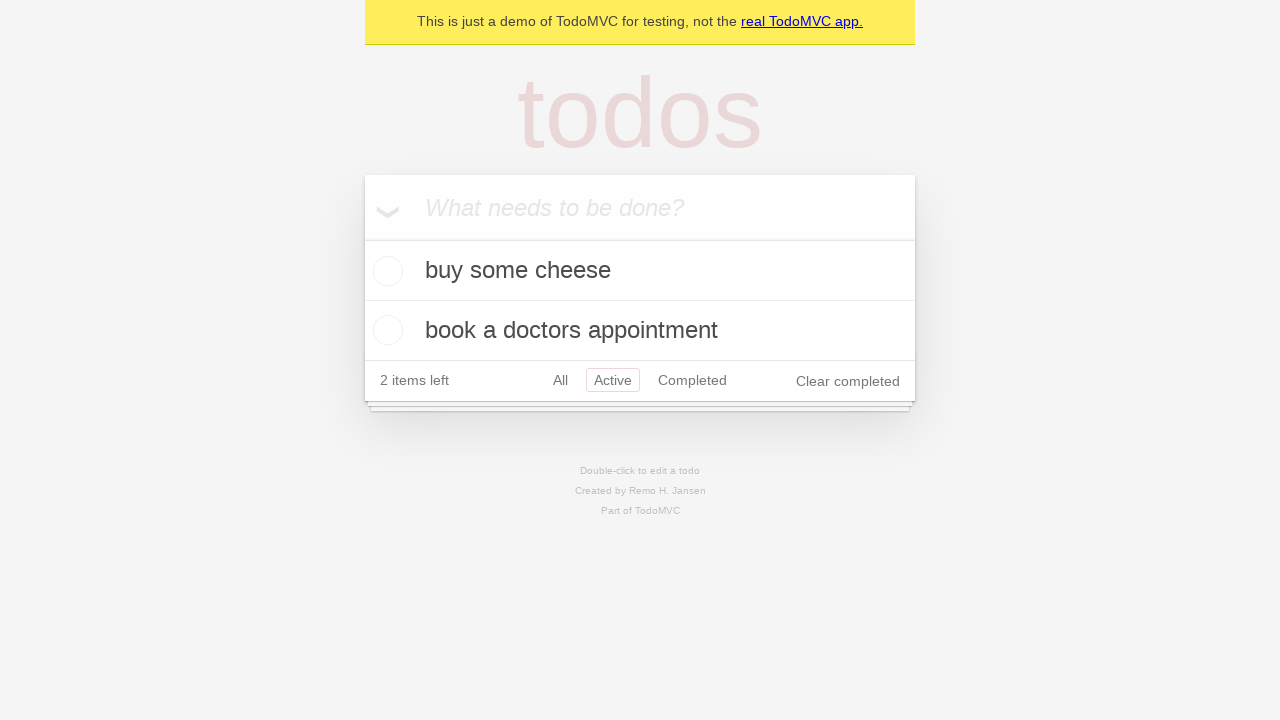